Tests element visibility by hiding and showing a textbox, then typing in it

Starting URL: https://codenboxautomationlab.com/practice/

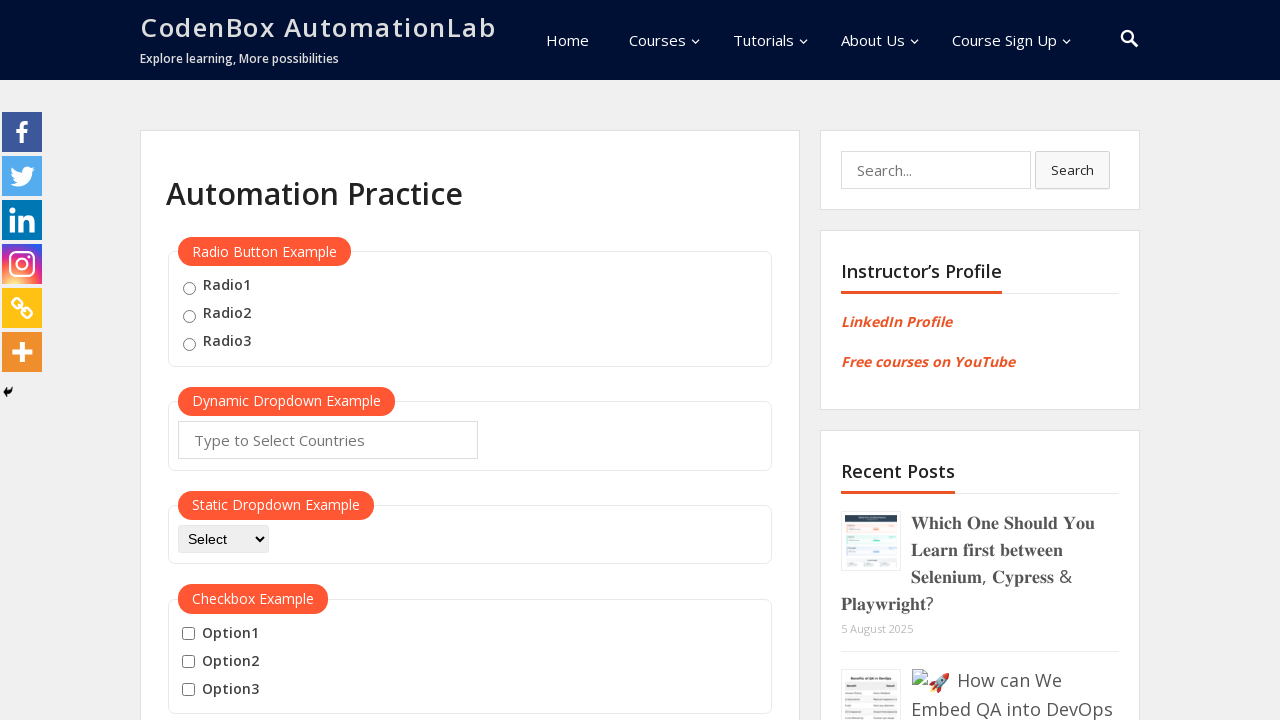

Clicked hide button to hide textbox at (208, 360) on #hide-textbox
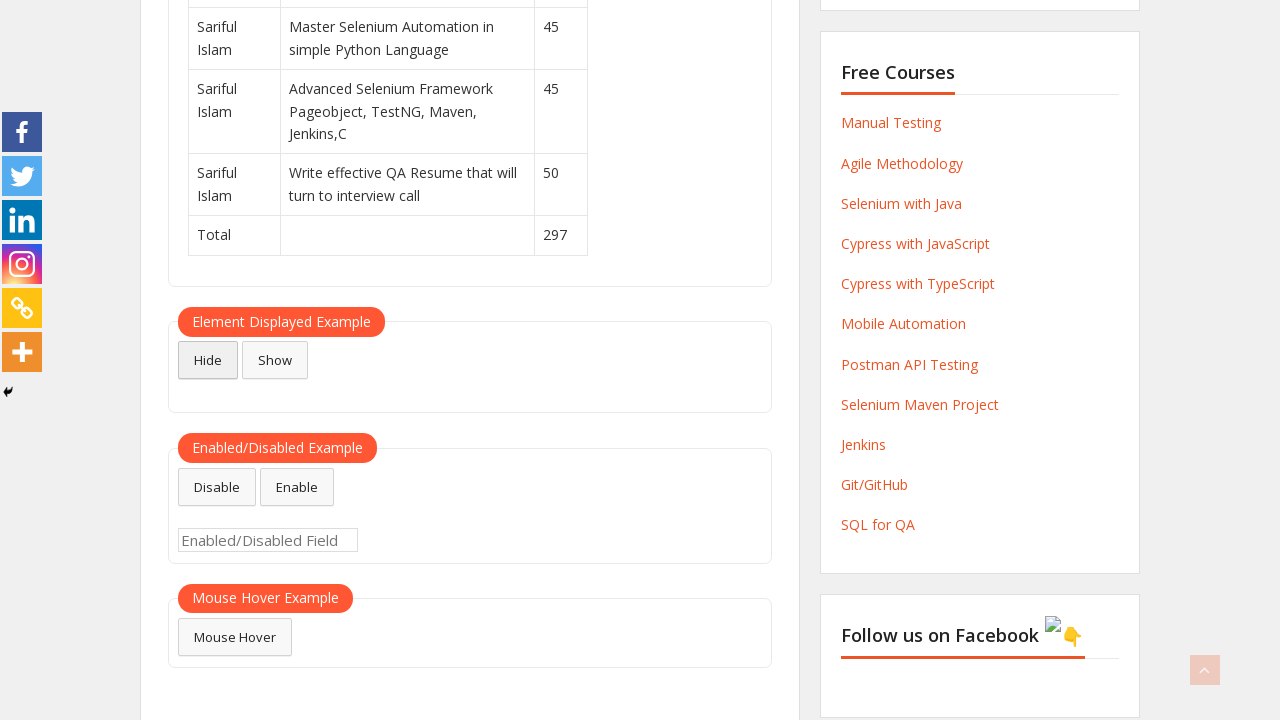

Clicked show button to display textbox at (275, 360) on #show-textbox
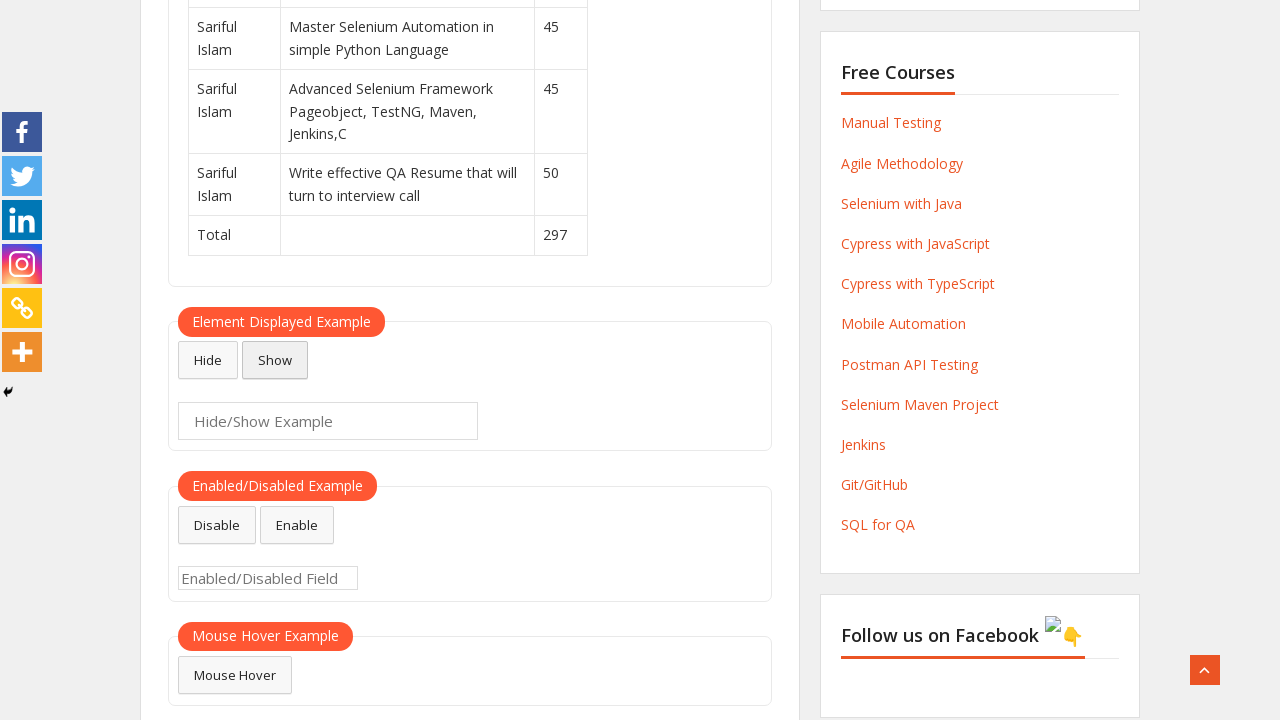

Verified textbox is visible
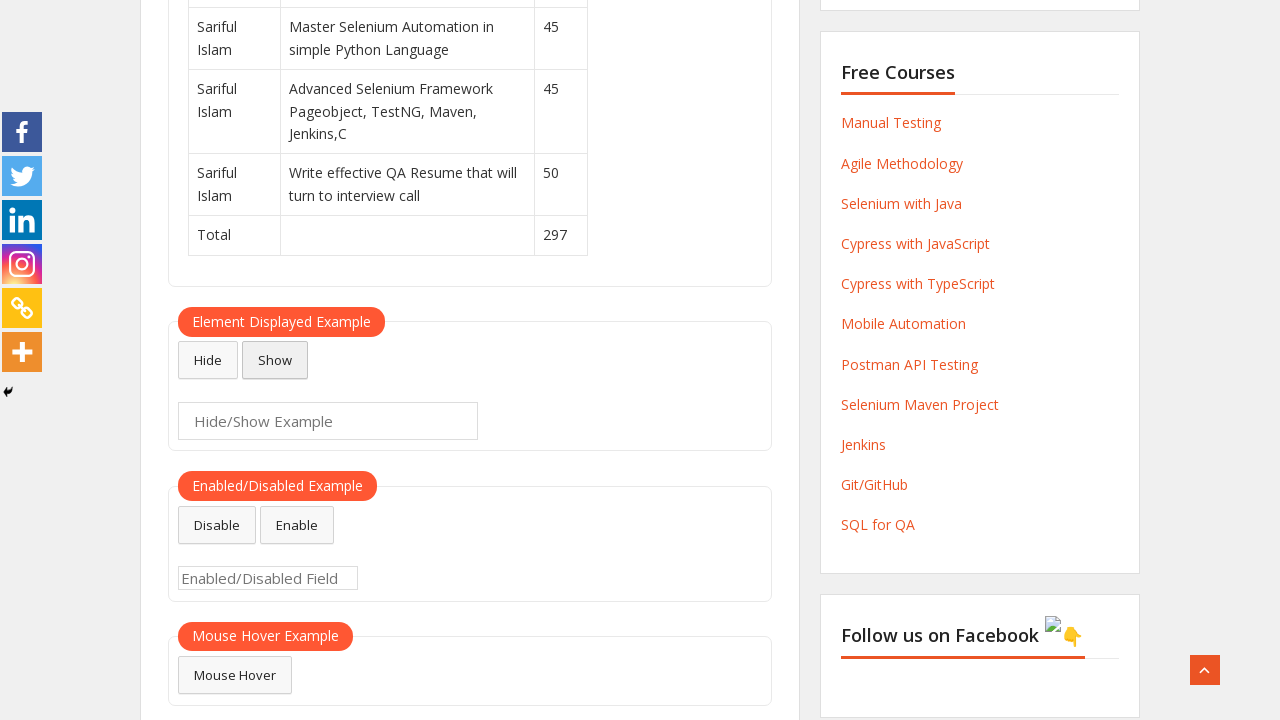

Typed 'kavin' into the textbox on #displayed-text
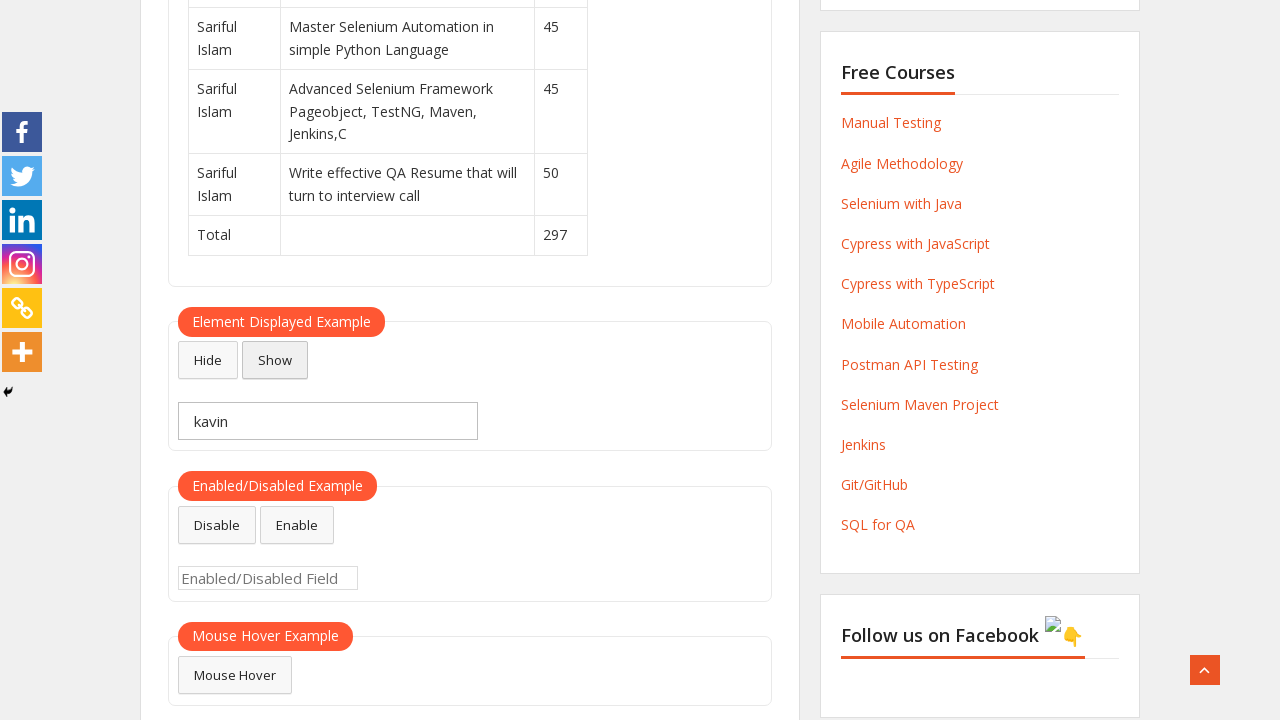

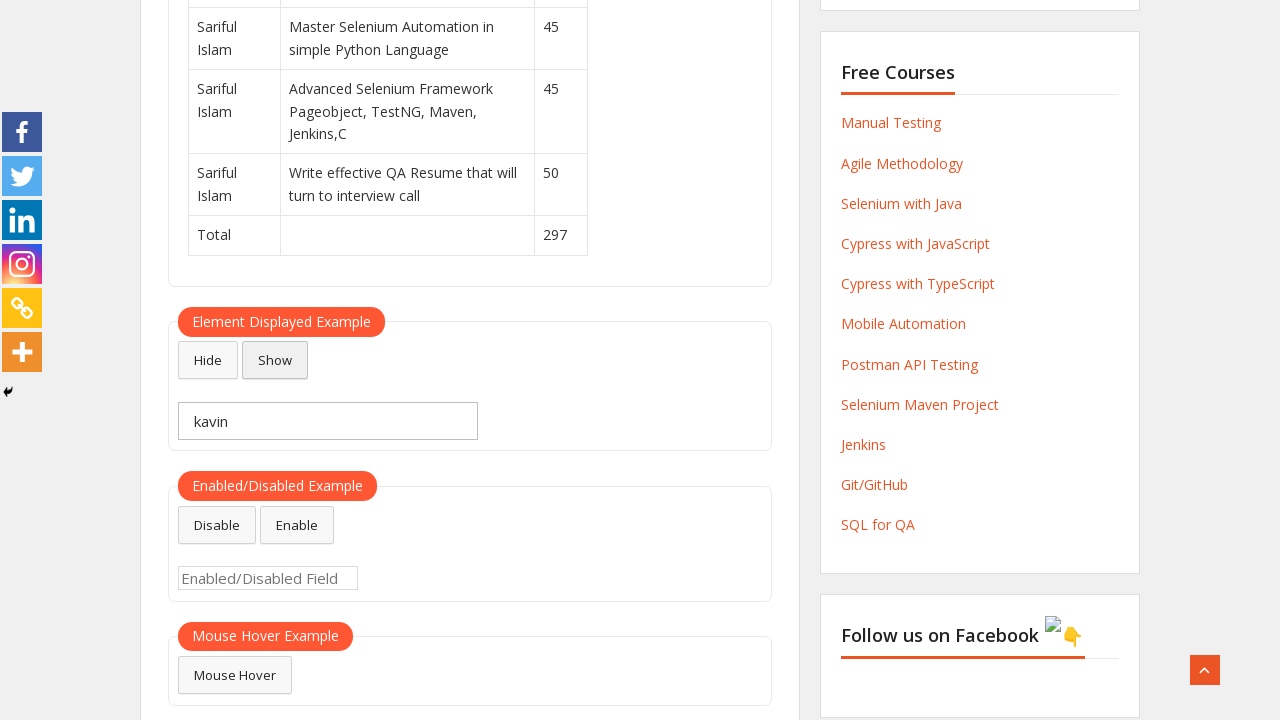